Tests that edits are saved when the edit field loses focus (blur event).

Starting URL: https://demo.playwright.dev/todomvc

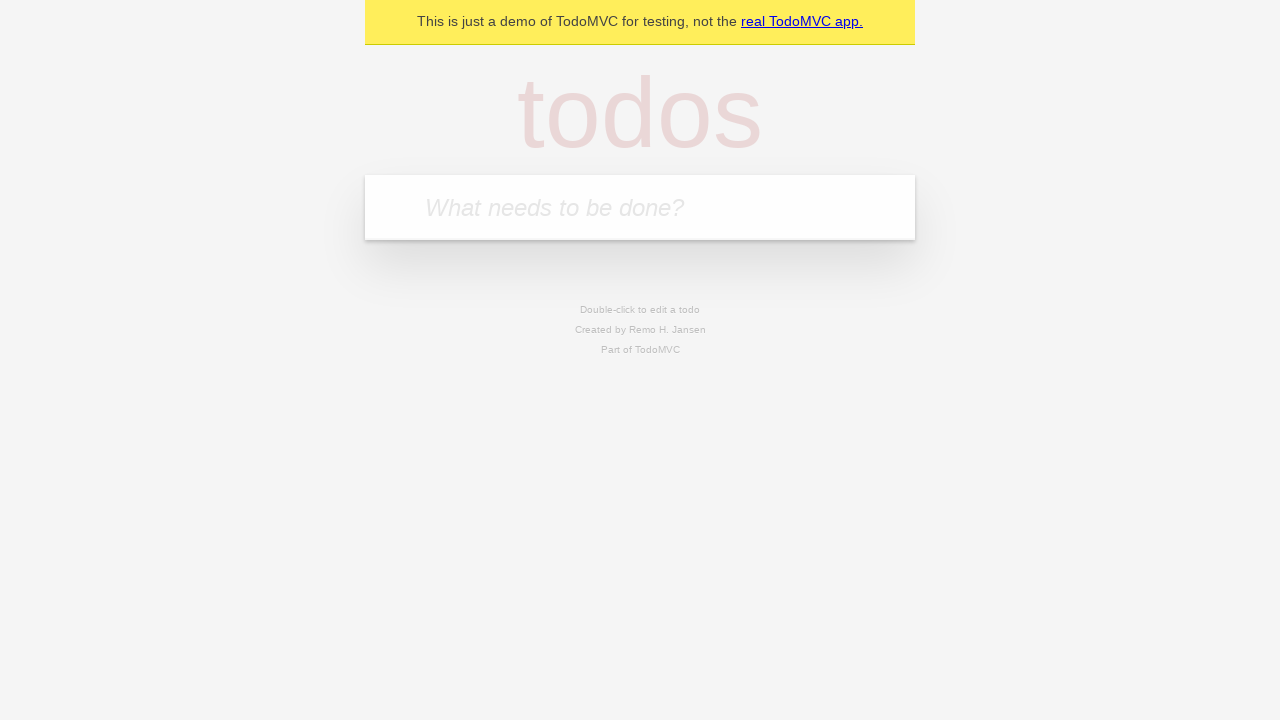

Filled input field with 'buy some cheese' on internal:attr=[placeholder="What needs to be done?"i]
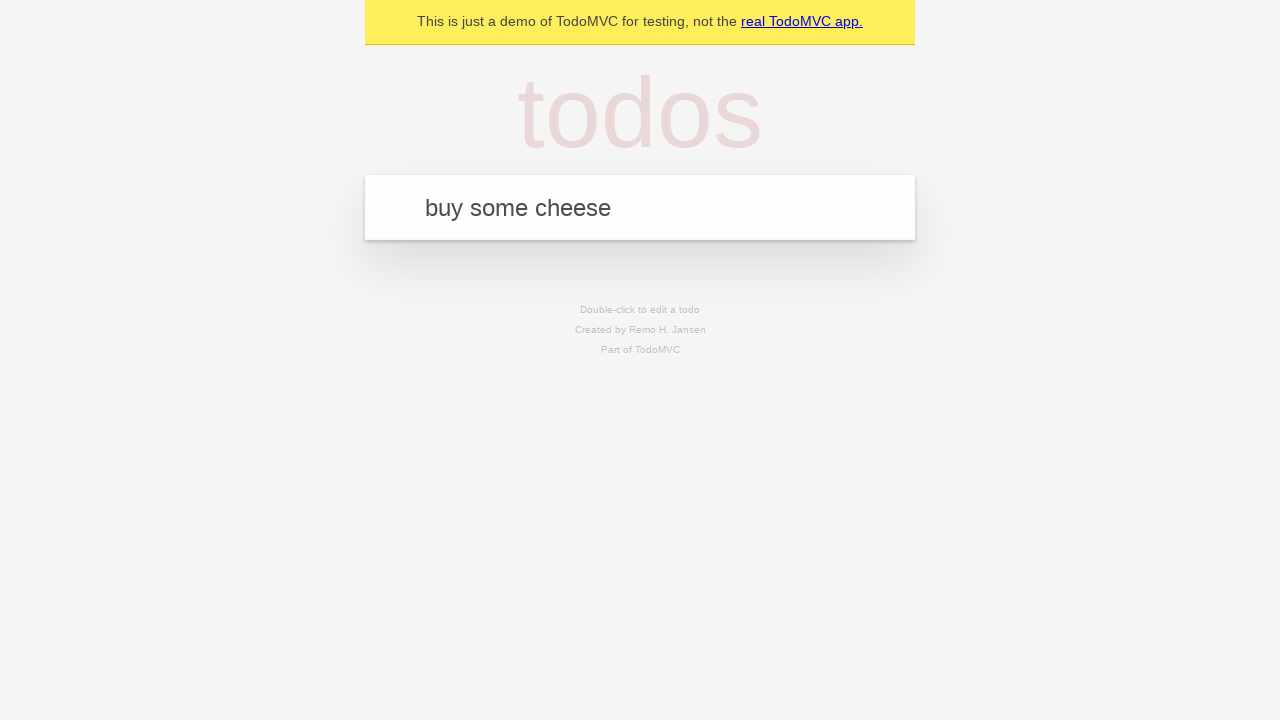

Pressed Enter to create first todo on internal:attr=[placeholder="What needs to be done?"i]
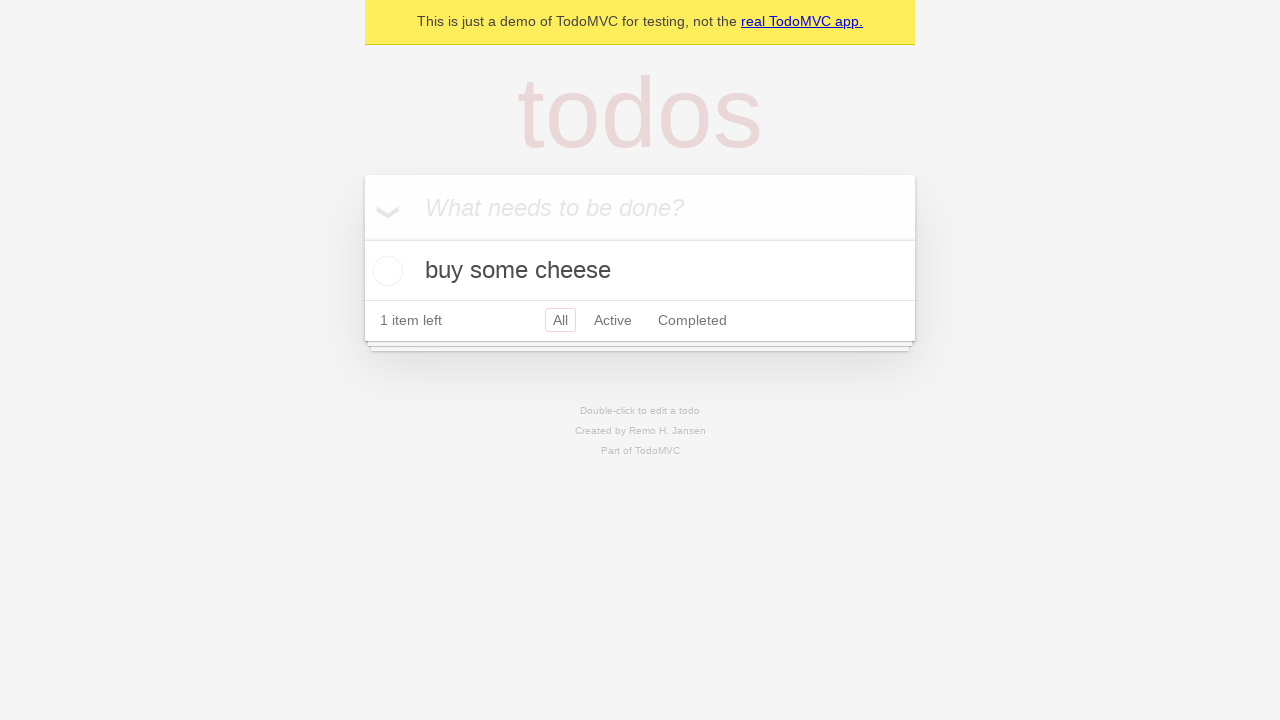

Filled input field with 'feed the cat' on internal:attr=[placeholder="What needs to be done?"i]
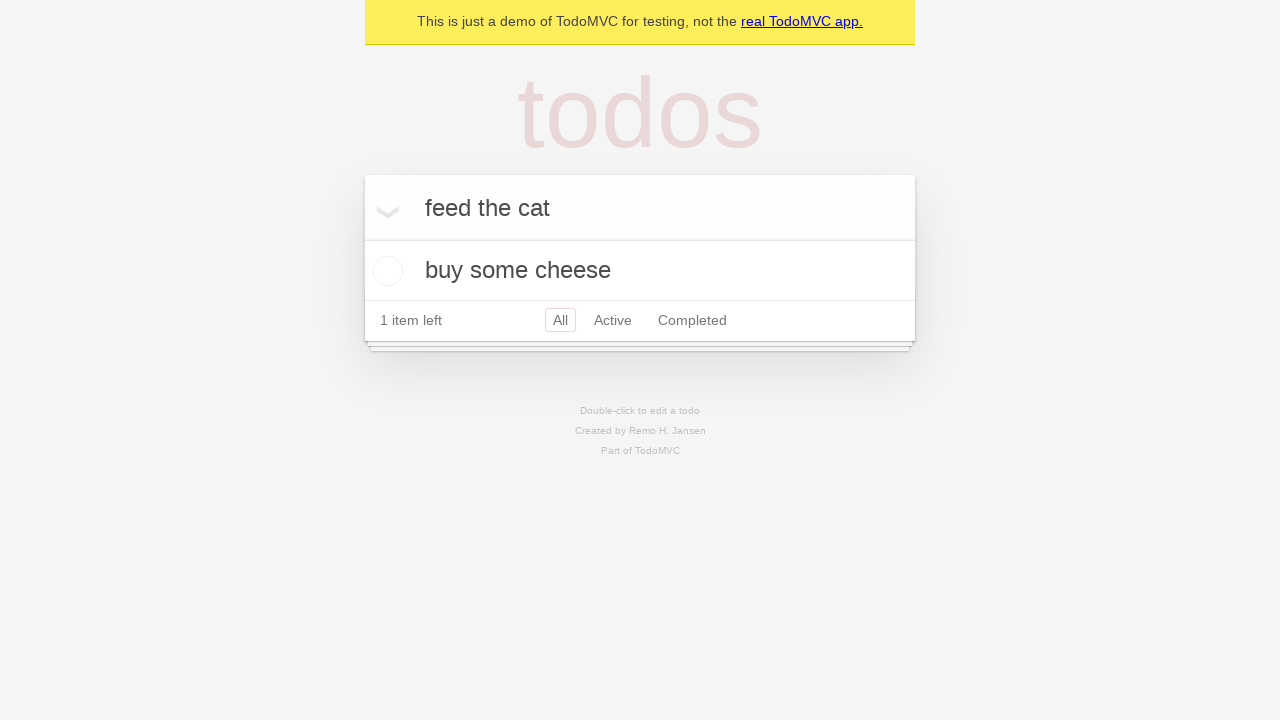

Pressed Enter to create second todo on internal:attr=[placeholder="What needs to be done?"i]
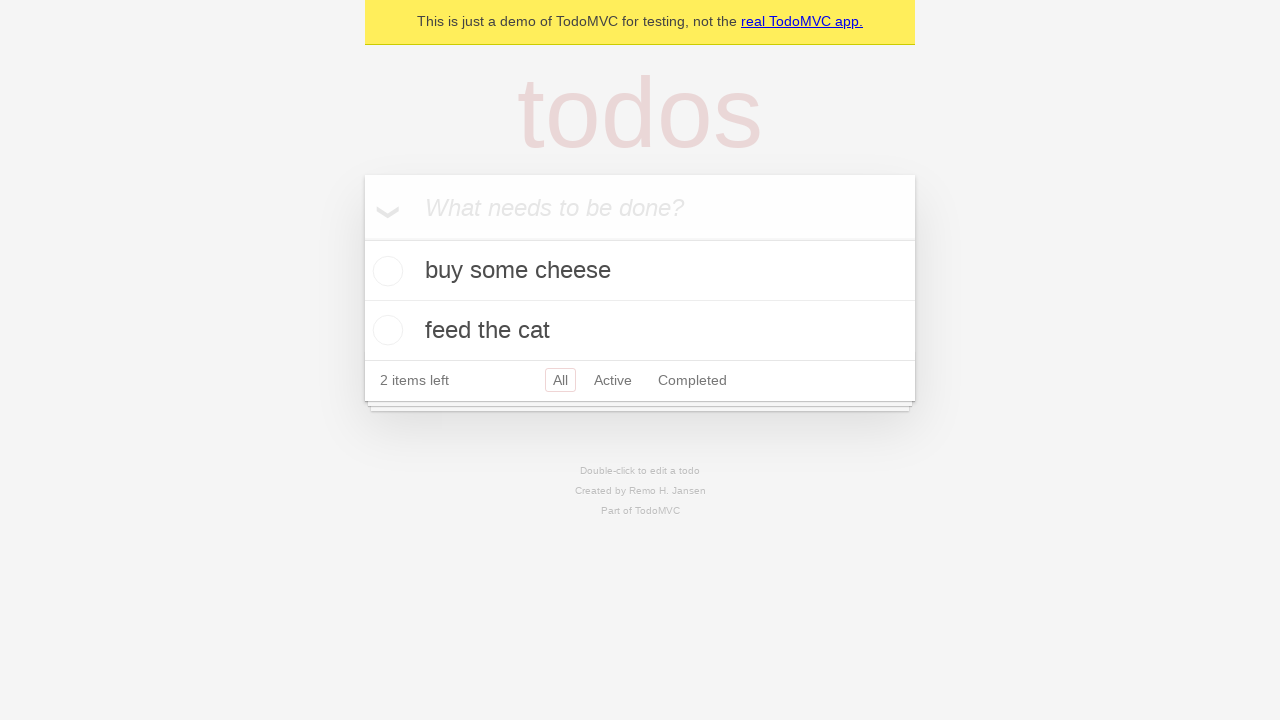

Filled input field with 'book a doctors appointment' on internal:attr=[placeholder="What needs to be done?"i]
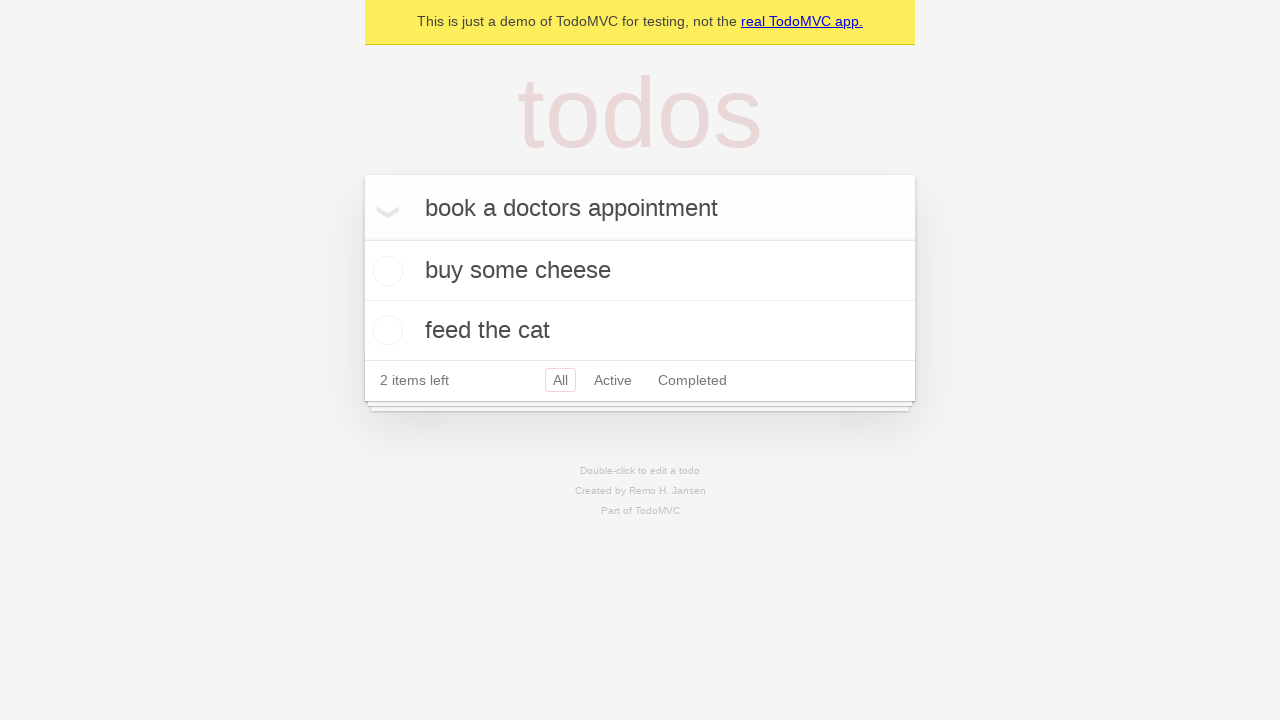

Pressed Enter to create third todo on internal:attr=[placeholder="What needs to be done?"i]
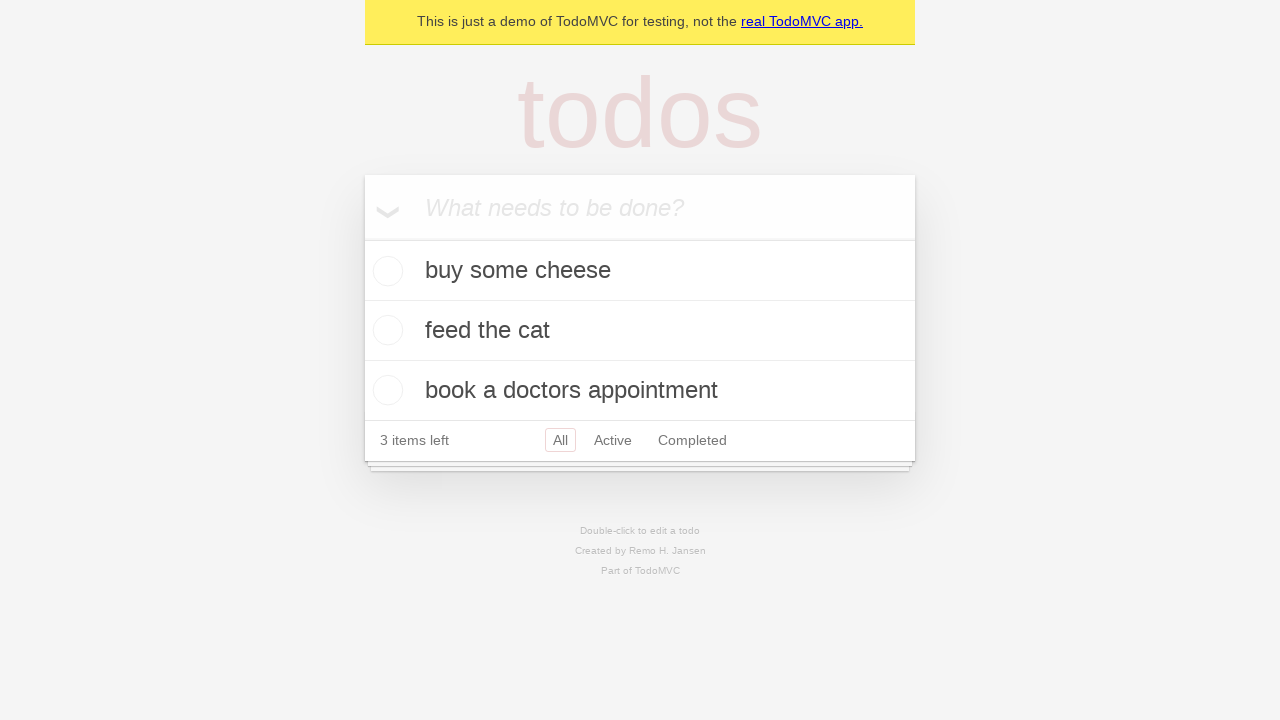

Double-clicked second todo to enter edit mode at (640, 331) on [data-testid='todo-item'] >> nth=1
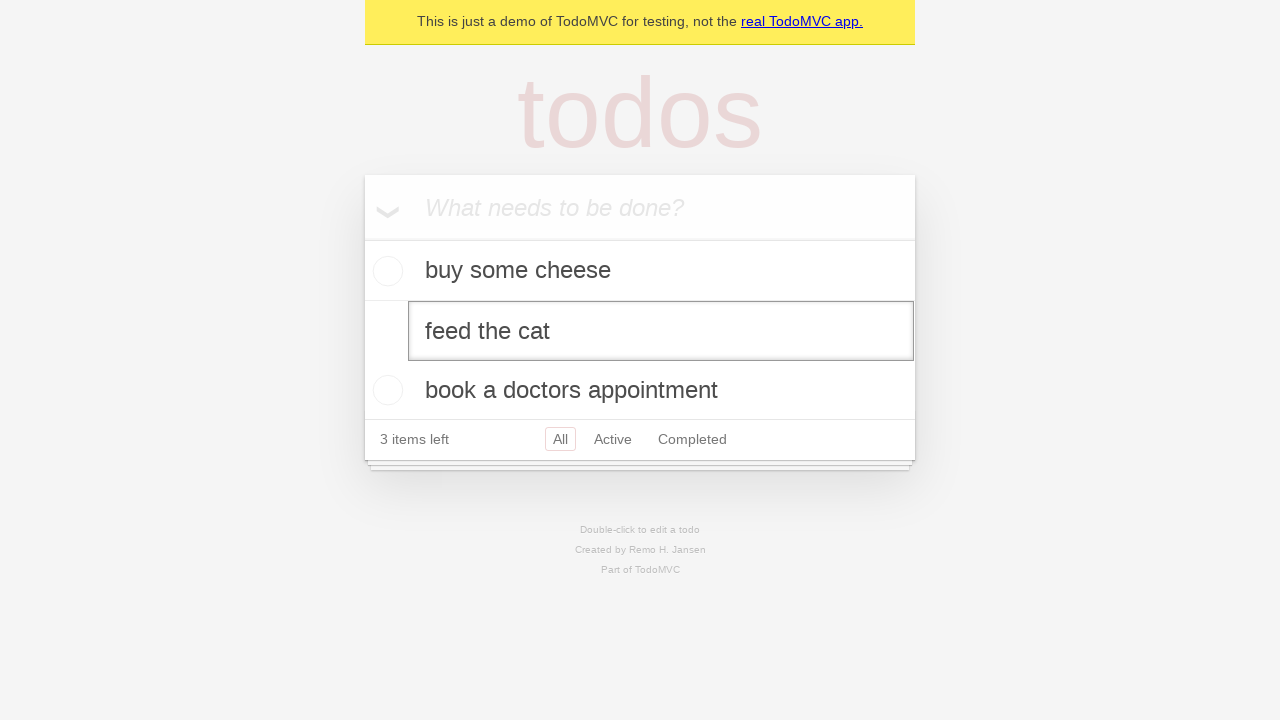

Filled edit field with 'buy some sausages' on [data-testid='todo-item'] >> nth=1 >> internal:role=textbox[name="Edit"i]
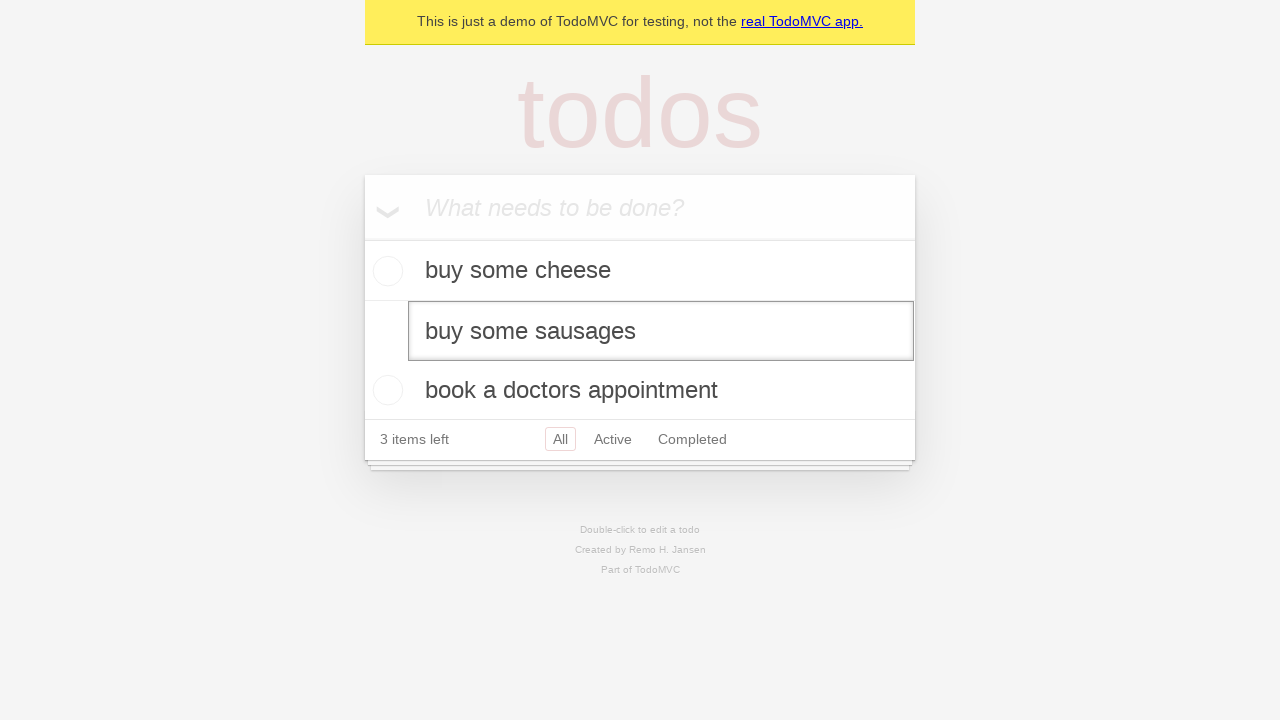

Triggered blur event on edit field to save changes
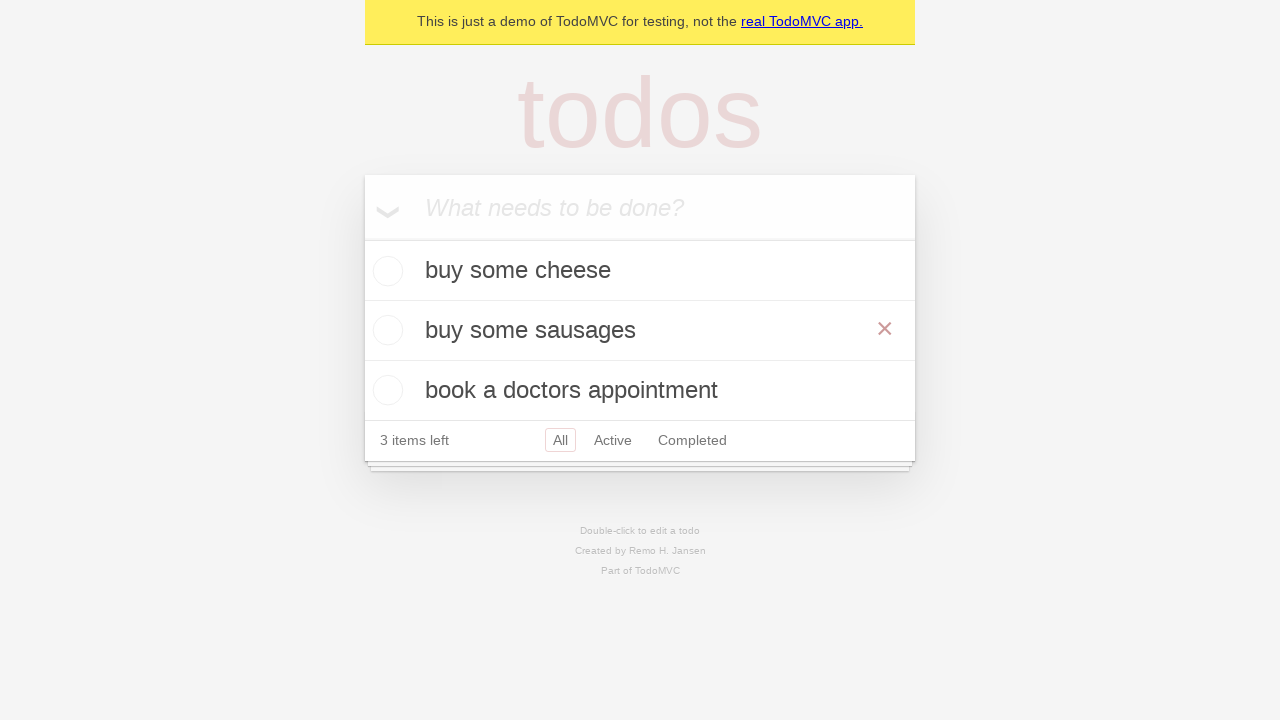

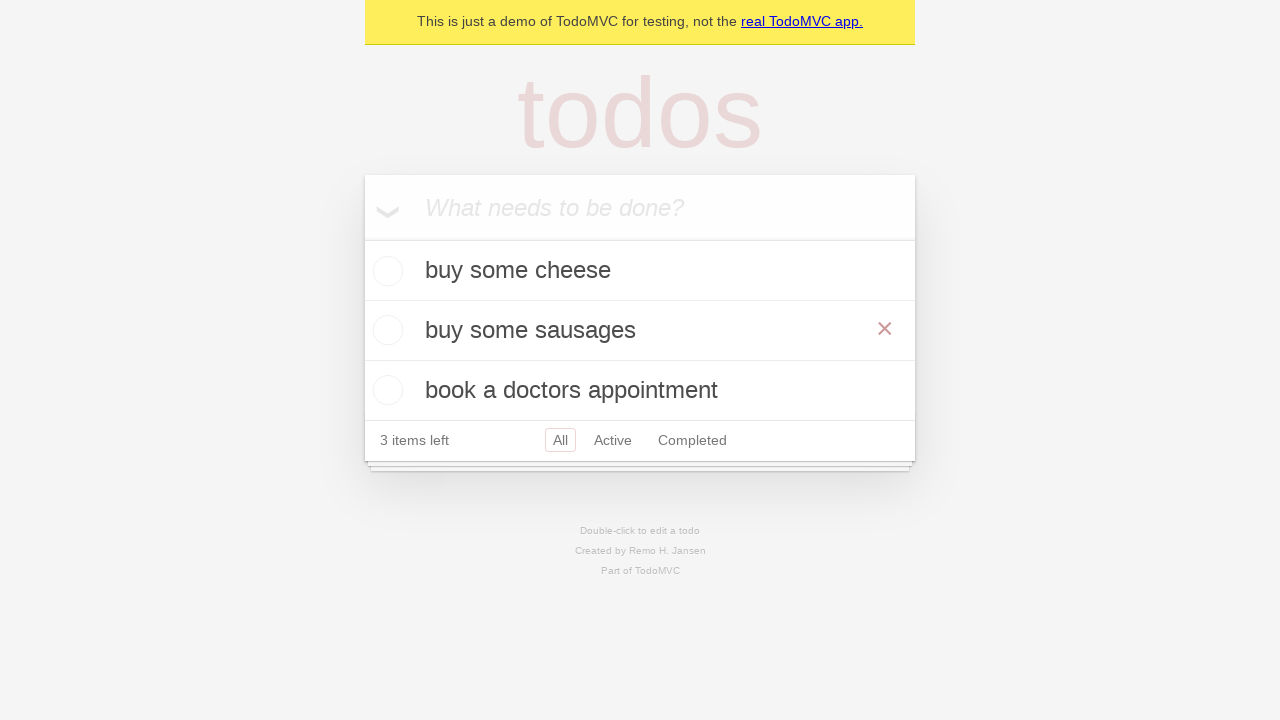